Tests that a saved change to an employee's name persists when switching between employees

Starting URL: https://devmountain-qa.github.io/employee-manager/1.2_Version/index.html

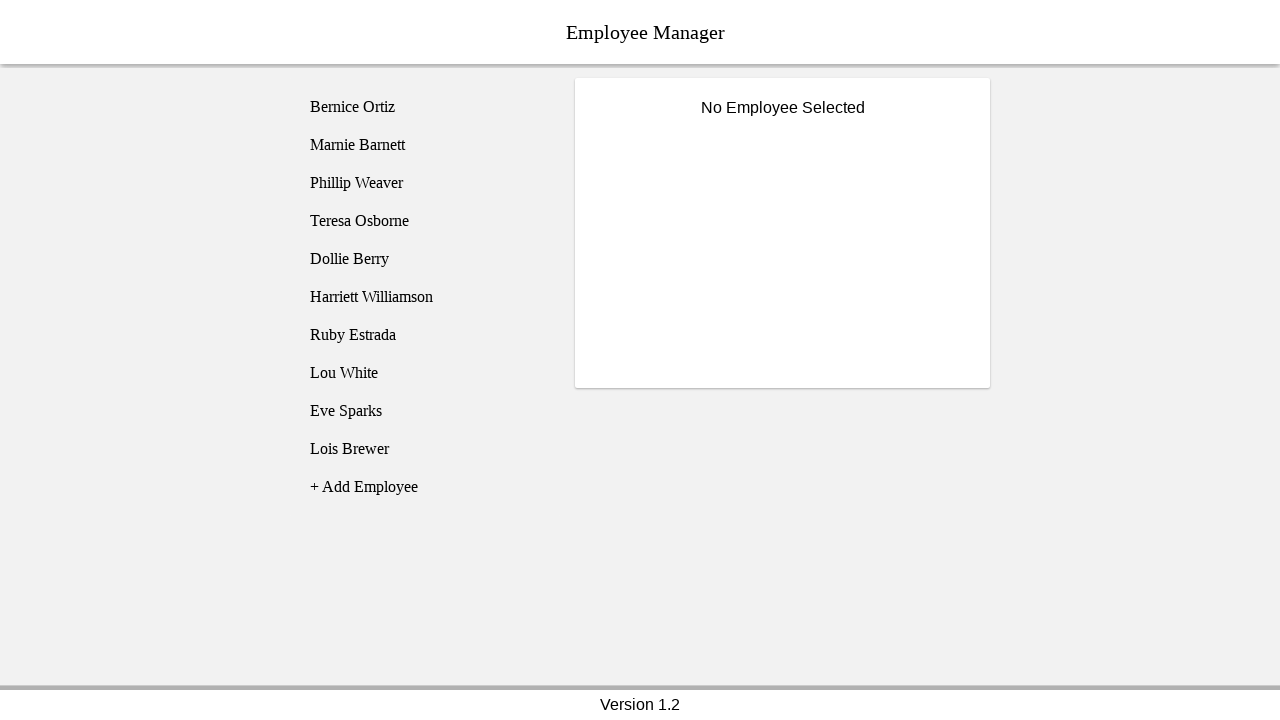

Clicked on Bernice Ortiz employee at (425, 107) on [name='employee1']
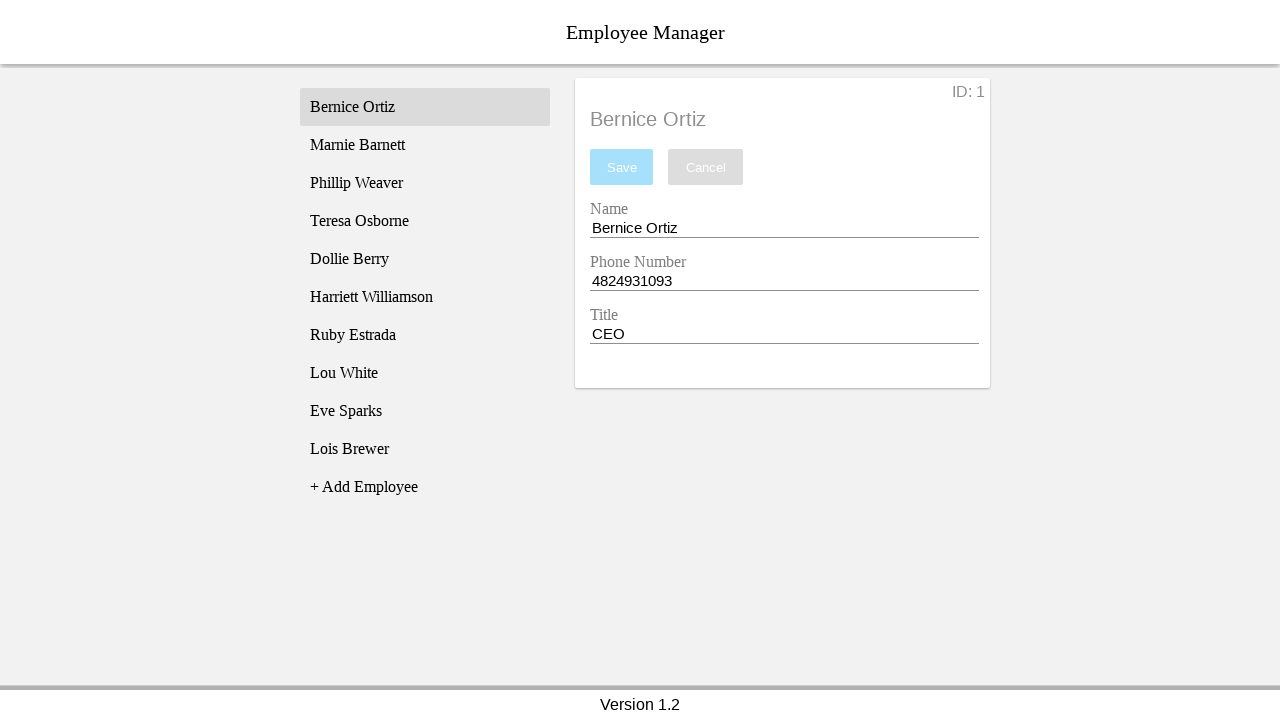

Name input field became visible
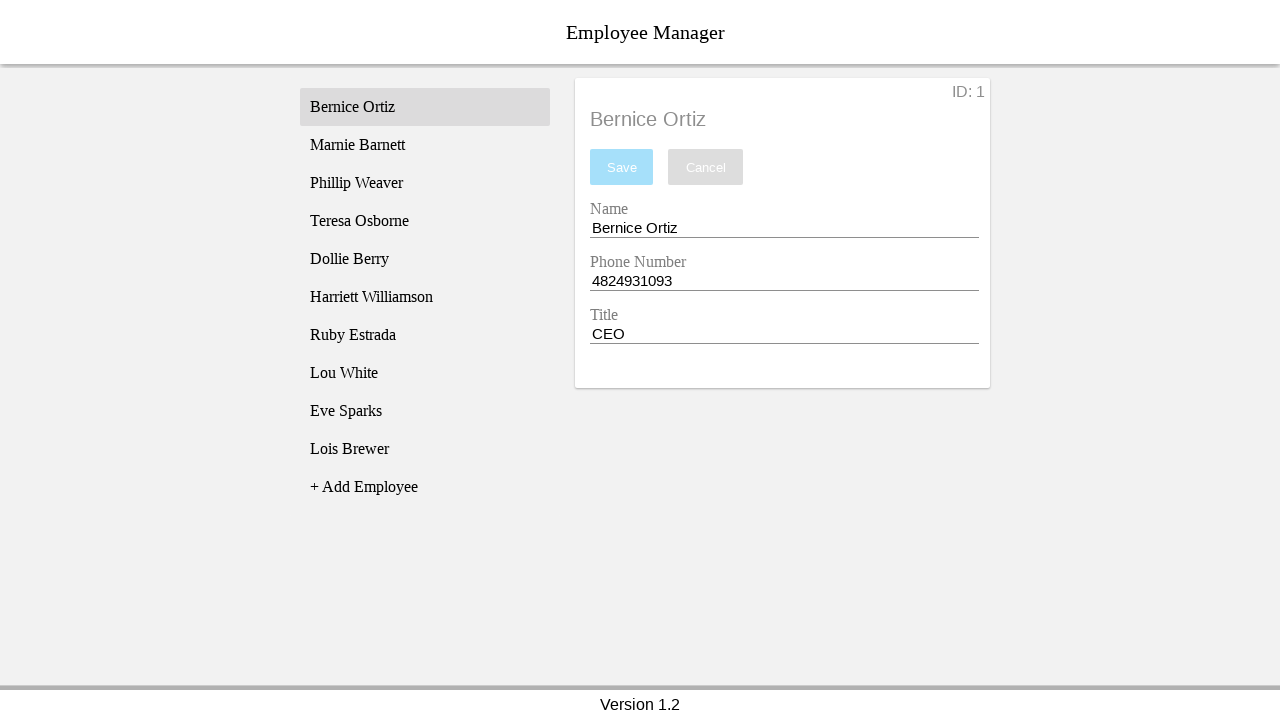

Changed employee name to 'Test Name' on [name='nameEntry']
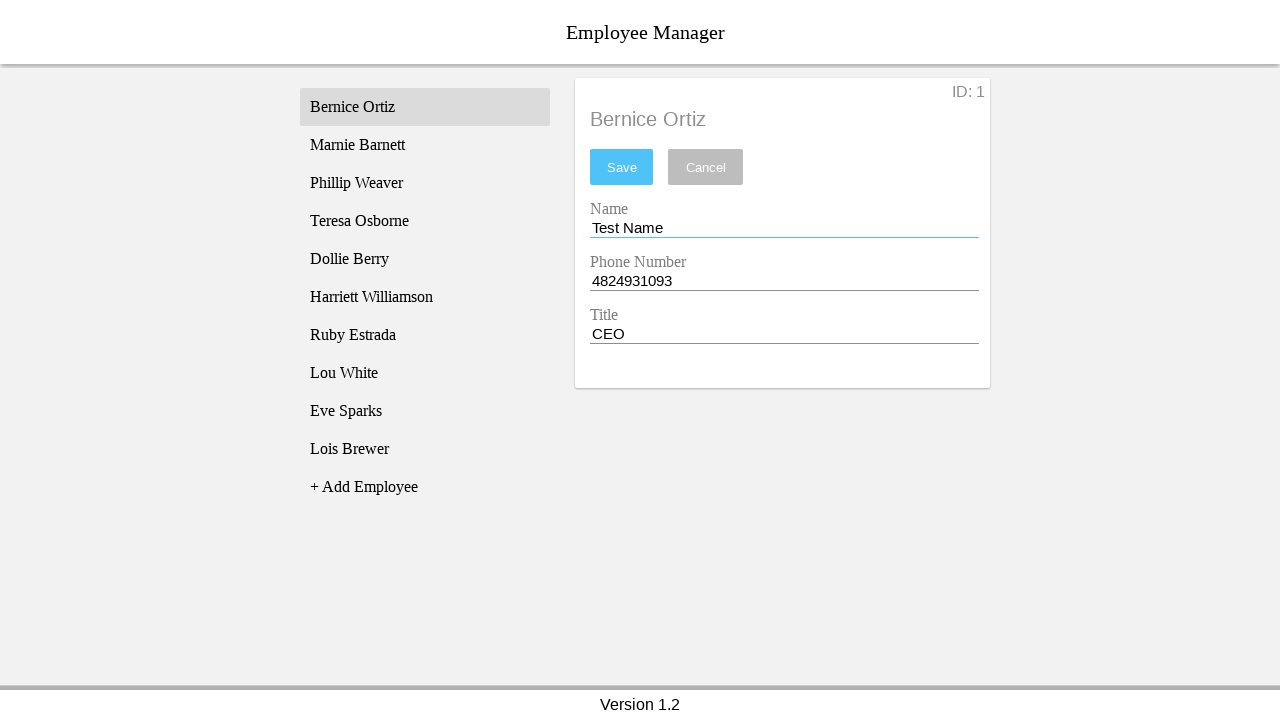

Clicked save button to save the name change at (622, 167) on #saveBtn
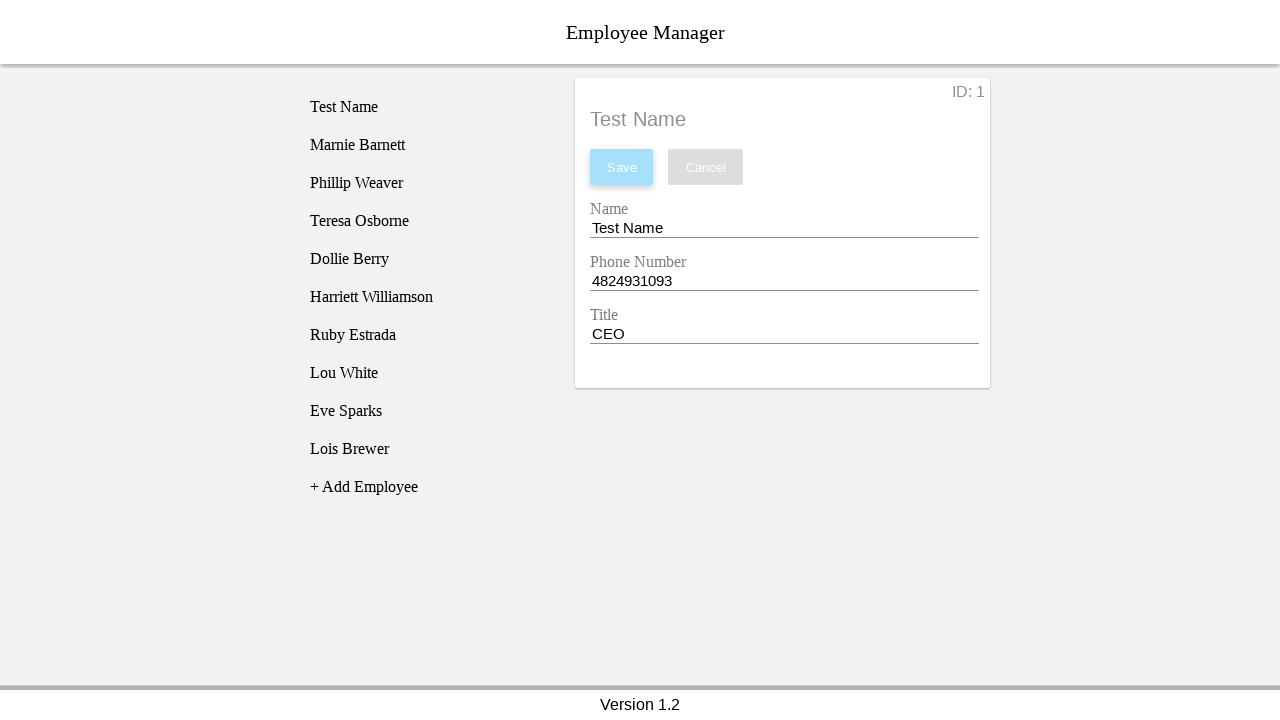

Clicked on Phillip Weaver employee to switch employees at (425, 183) on [name='employee3']
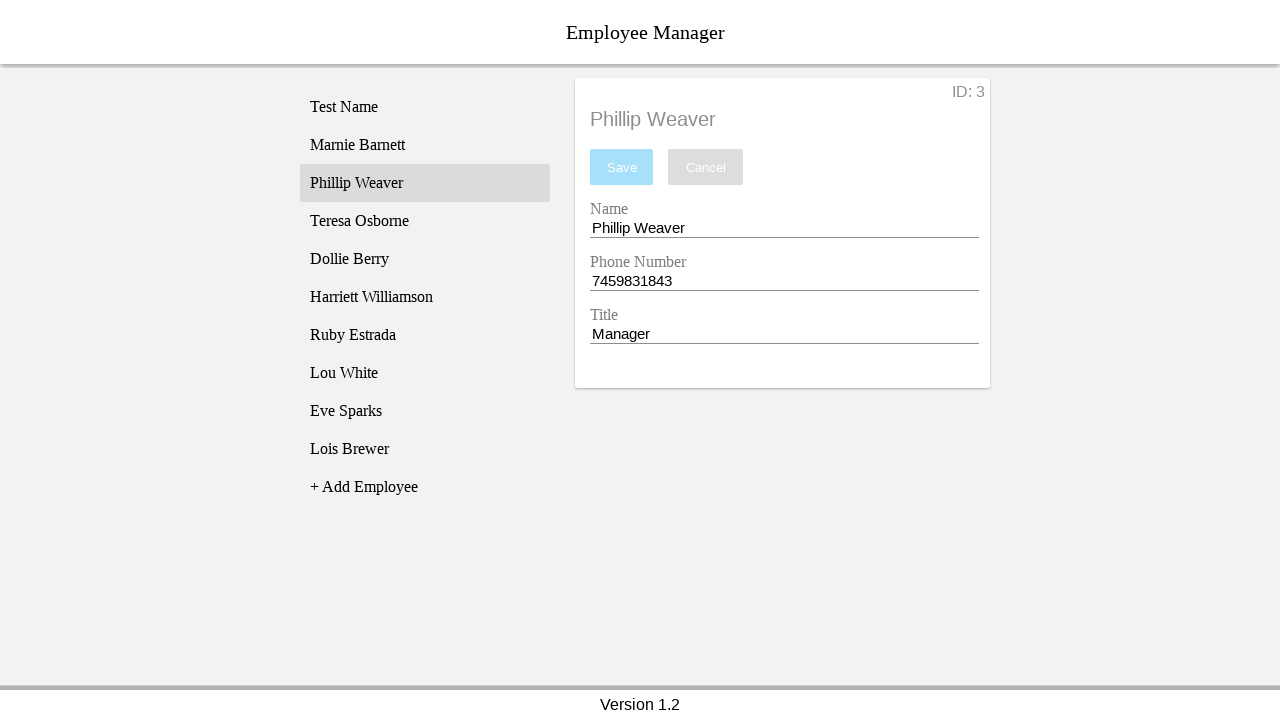

Phillip Weaver's information loaded
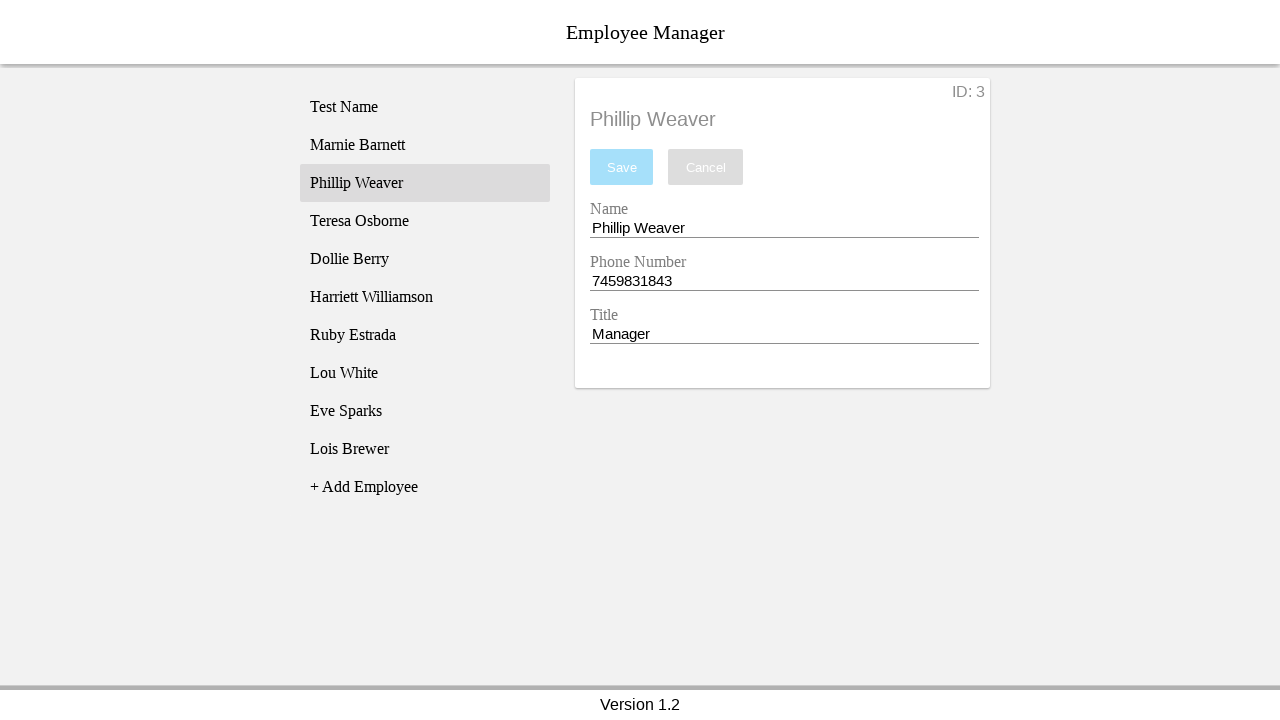

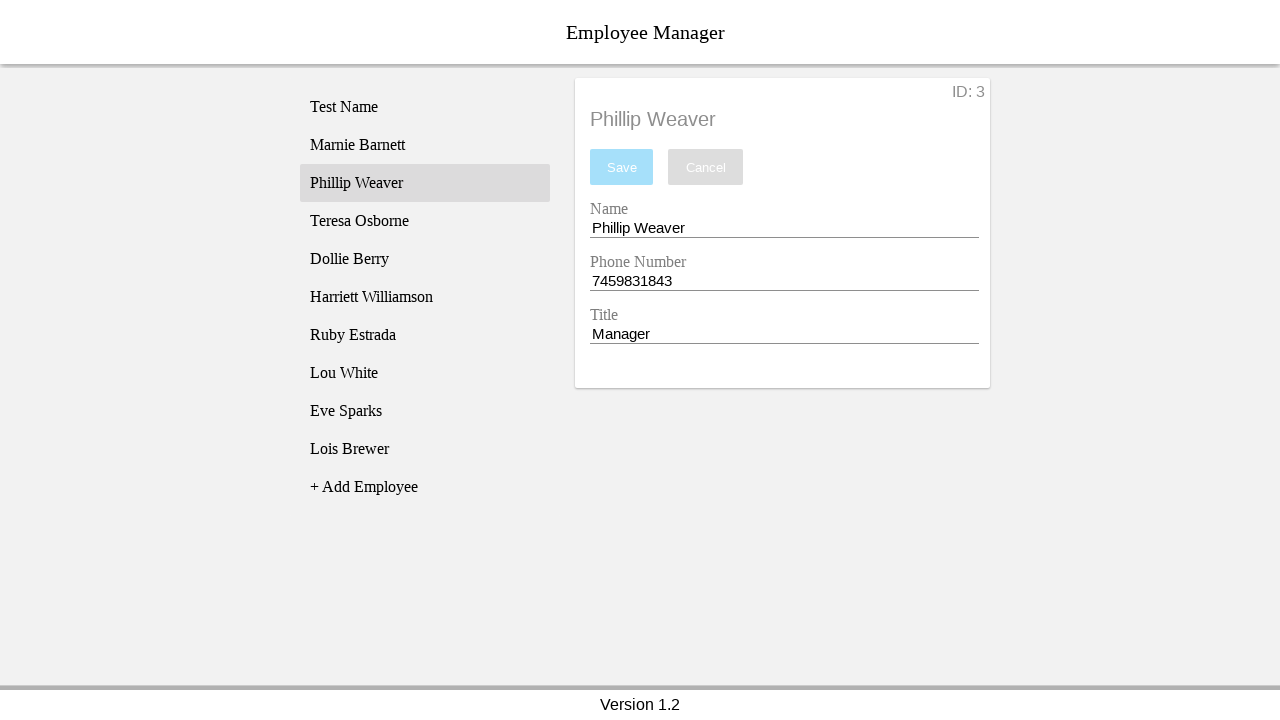